Fills out a user registration form on UIBank website with personal information including name, email, password, and other details

Starting URL: https://uibank.uipath.com

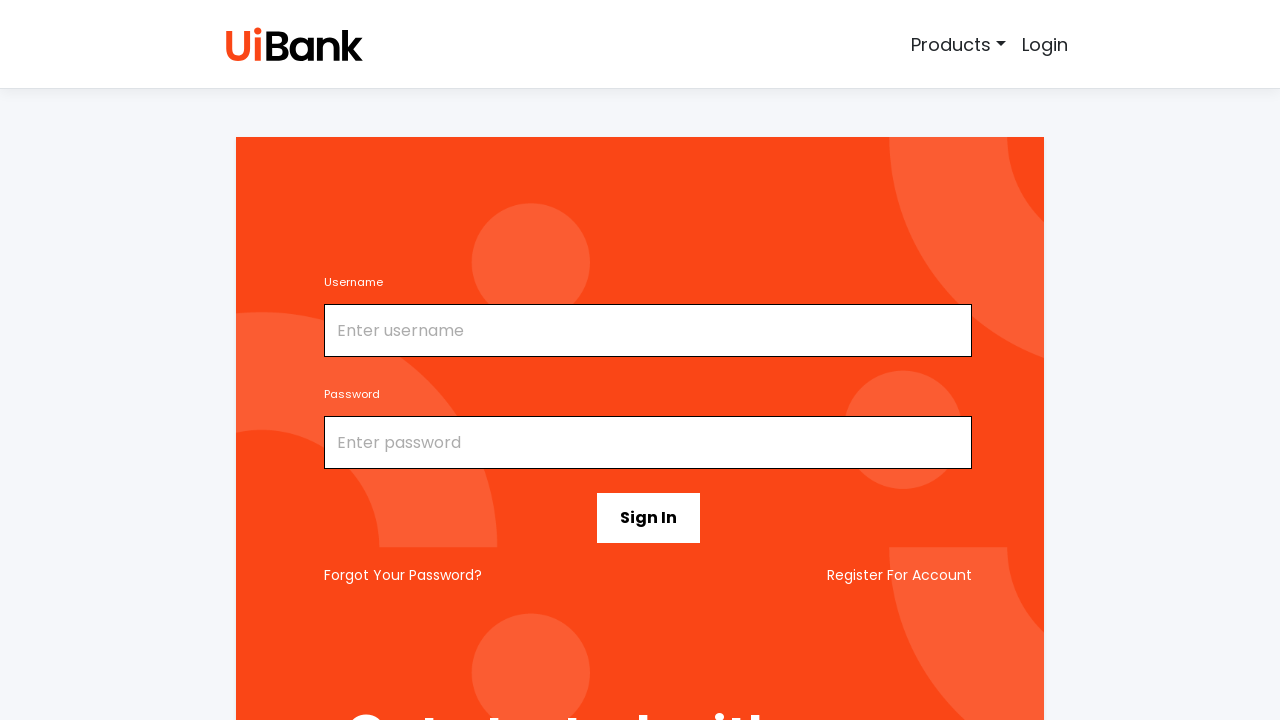

Clicked on 'Register For Account' link at (900, 575) on xpath=//small[text()='Register For Account']
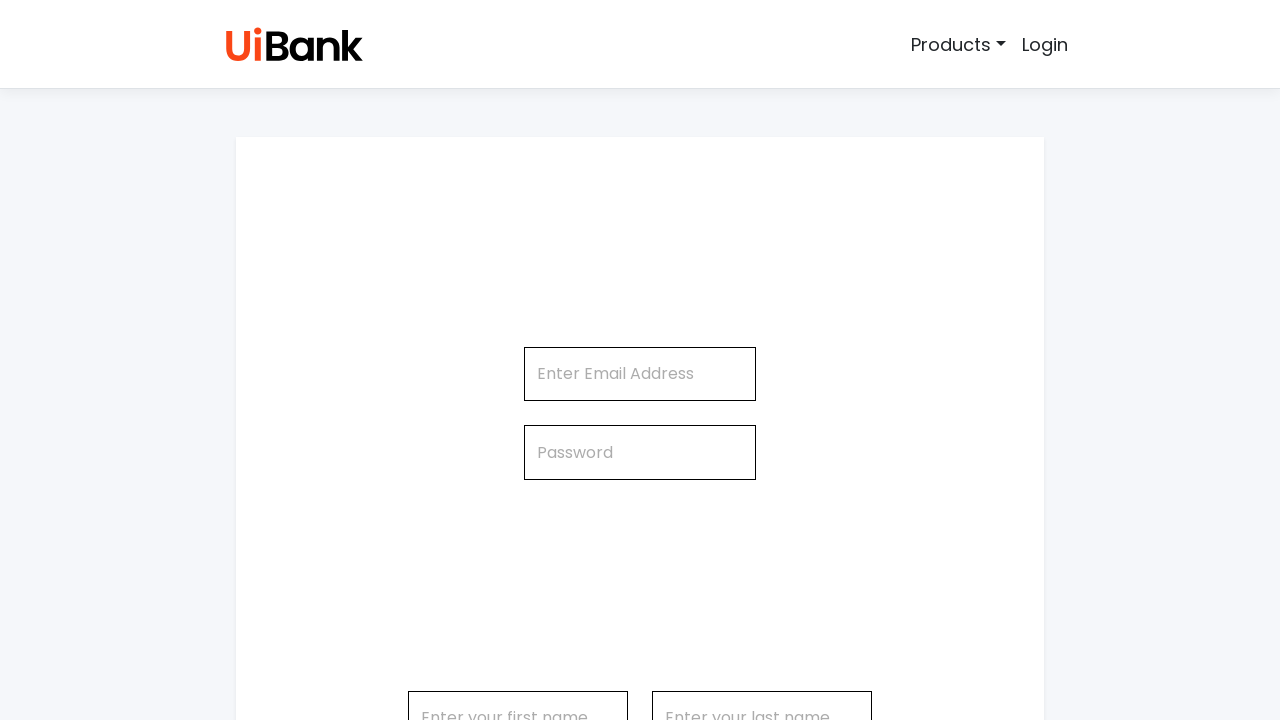

Filled first name field with 'Mohan' on #firstName
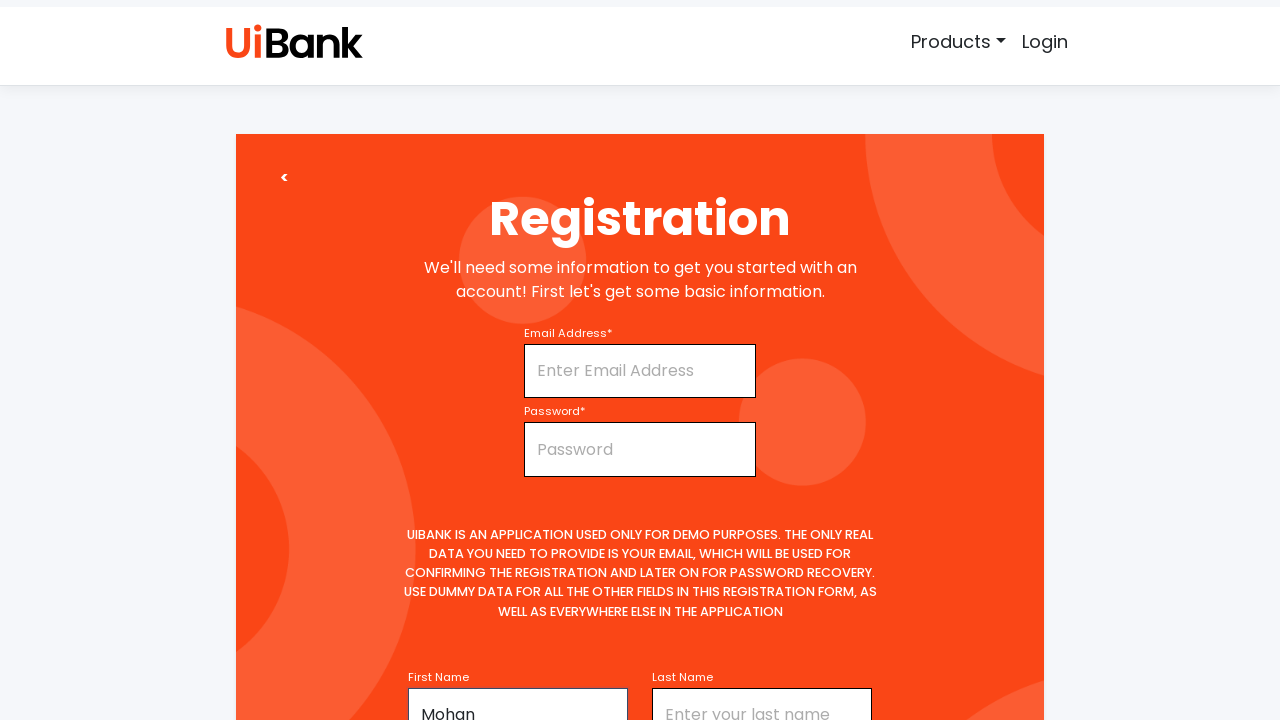

Filled last name field with 'Raj' on #lastName
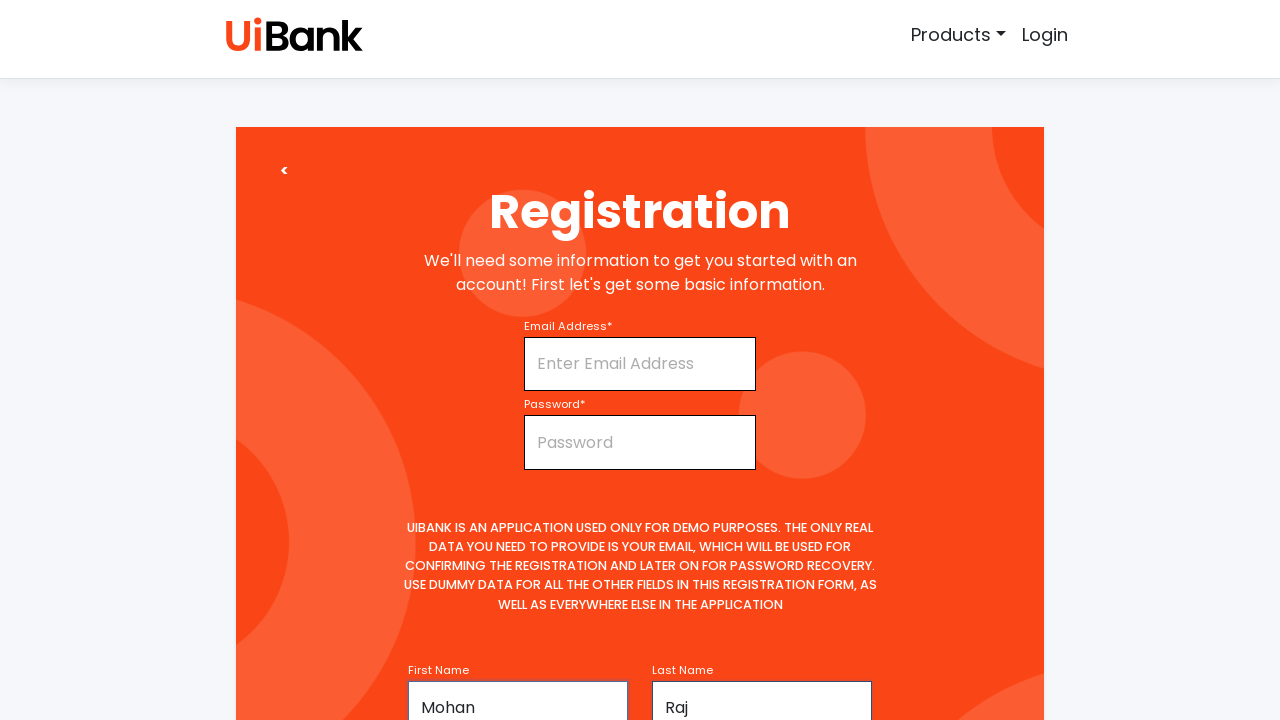

Filled email field with 'testuser247@example.com' on //input[@id='email']
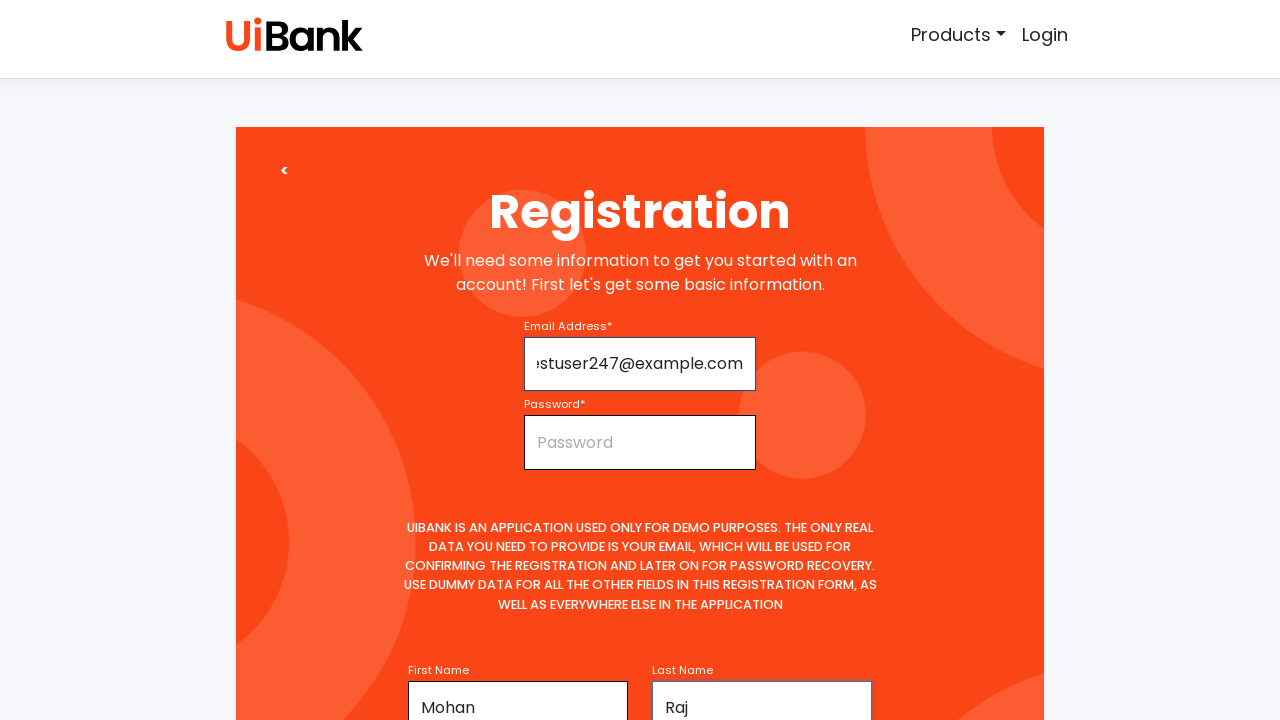

Filled password field with '#TestPass123' on //input[@id='password']
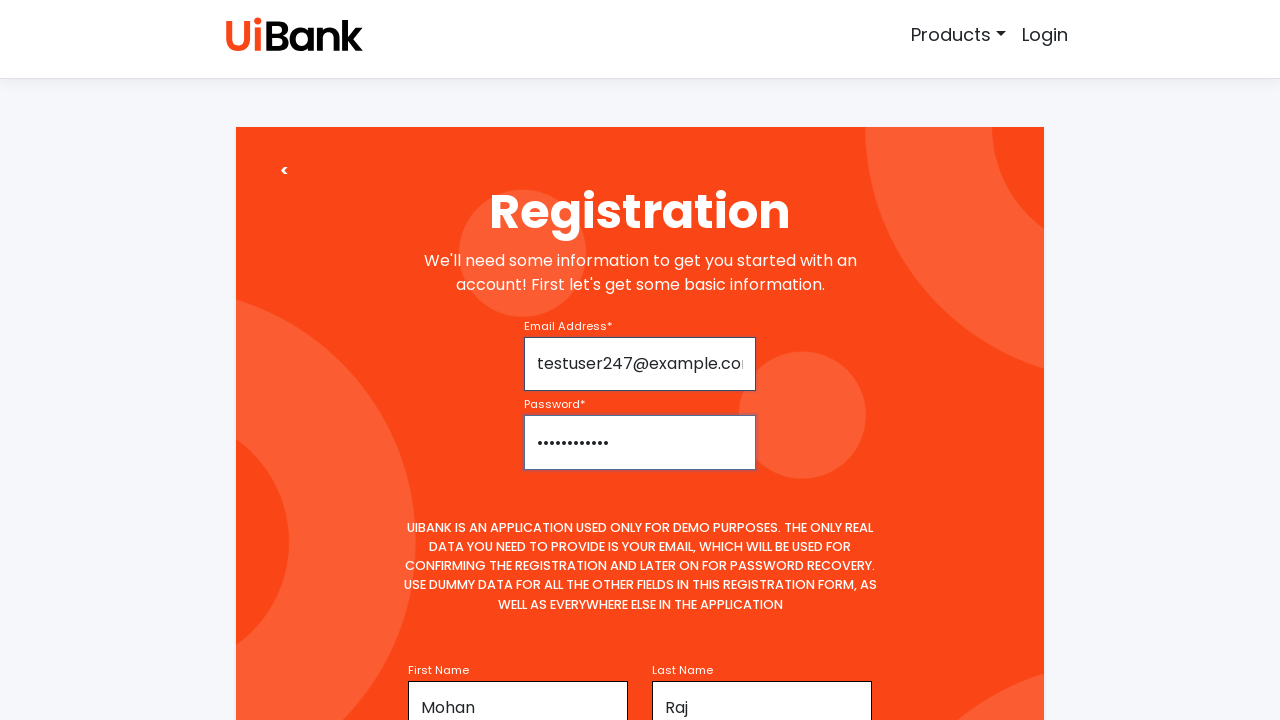

Filled middle name field with 'T' on //div[@class='col-md-6 uipath-group']/input[@id='middleName']
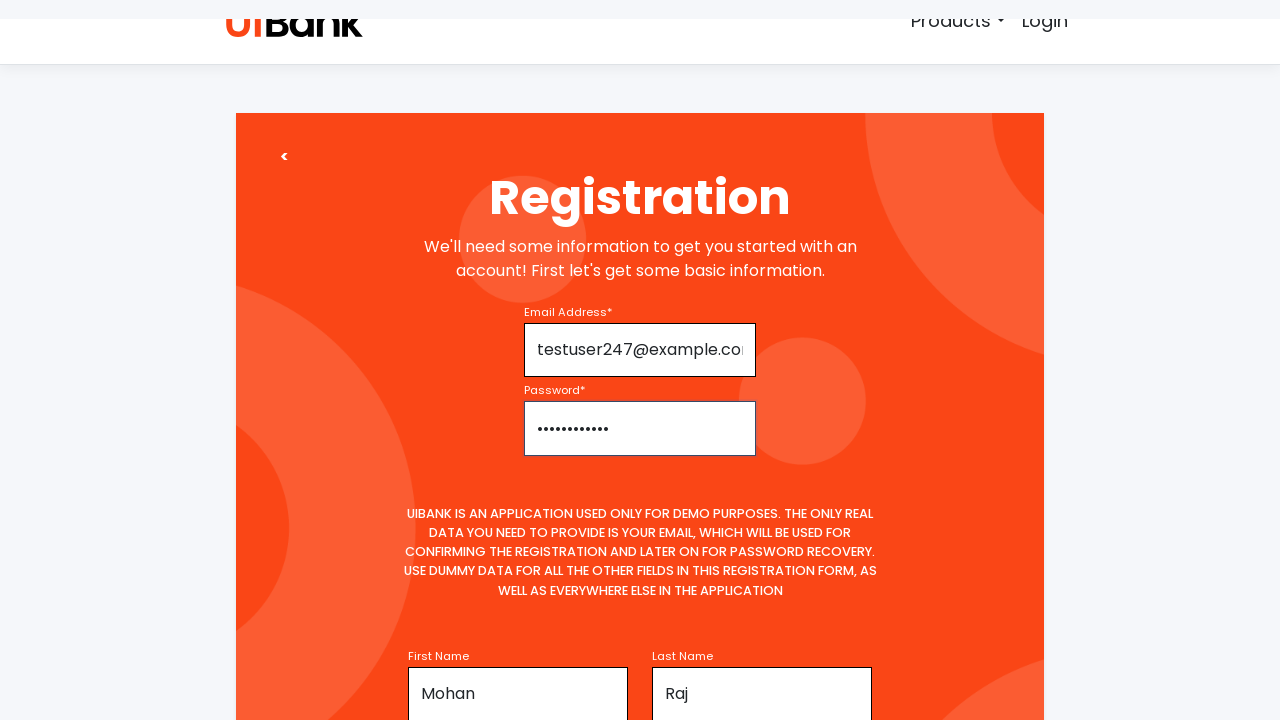

Selected 'Male' from gender dropdown on //label[@class='uibank-label']/following-sibling::select[@id='sex']
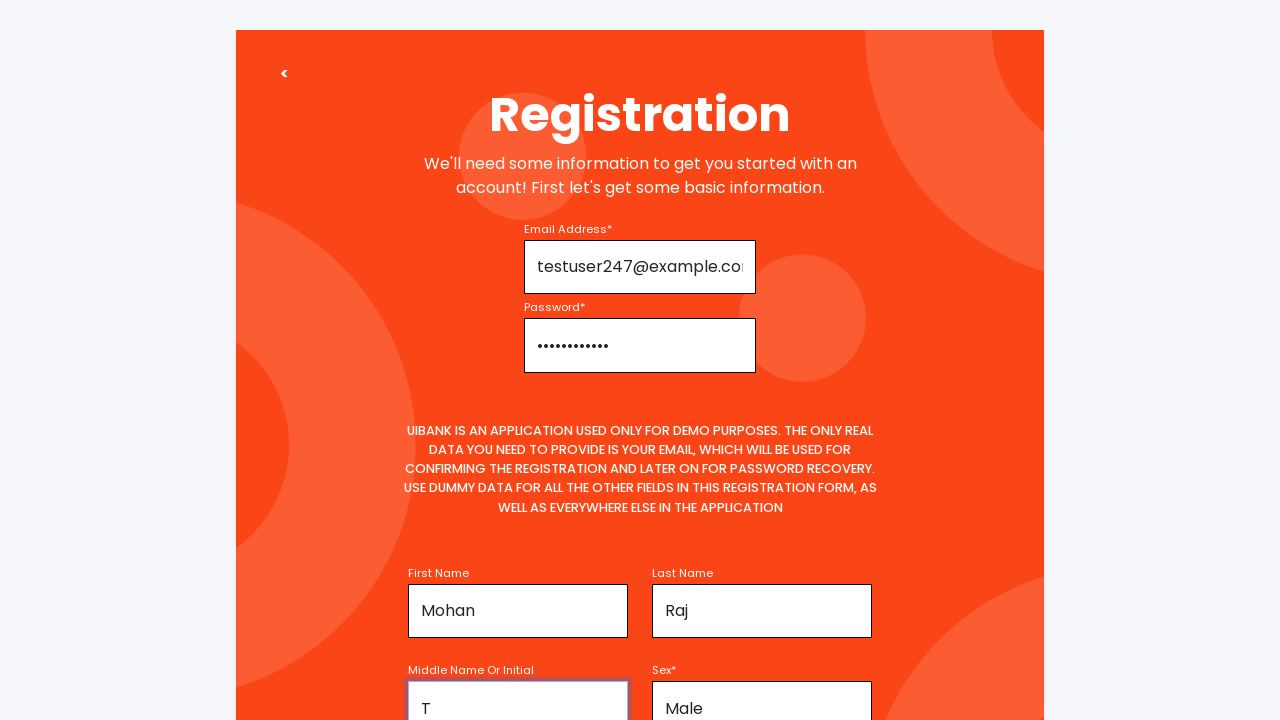

Filled date of birth field with '07/09/2002' on //input[@id='age']
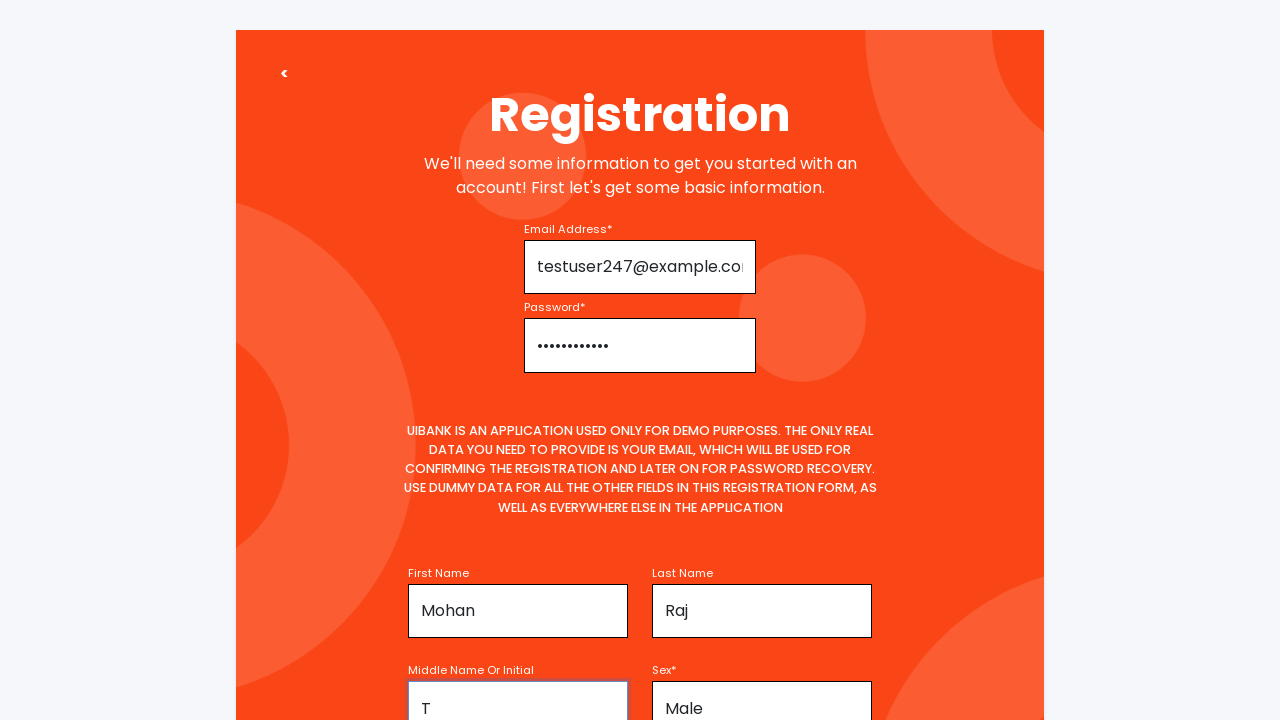

Filled username field with 'TestUser247' on //input[@id='username']
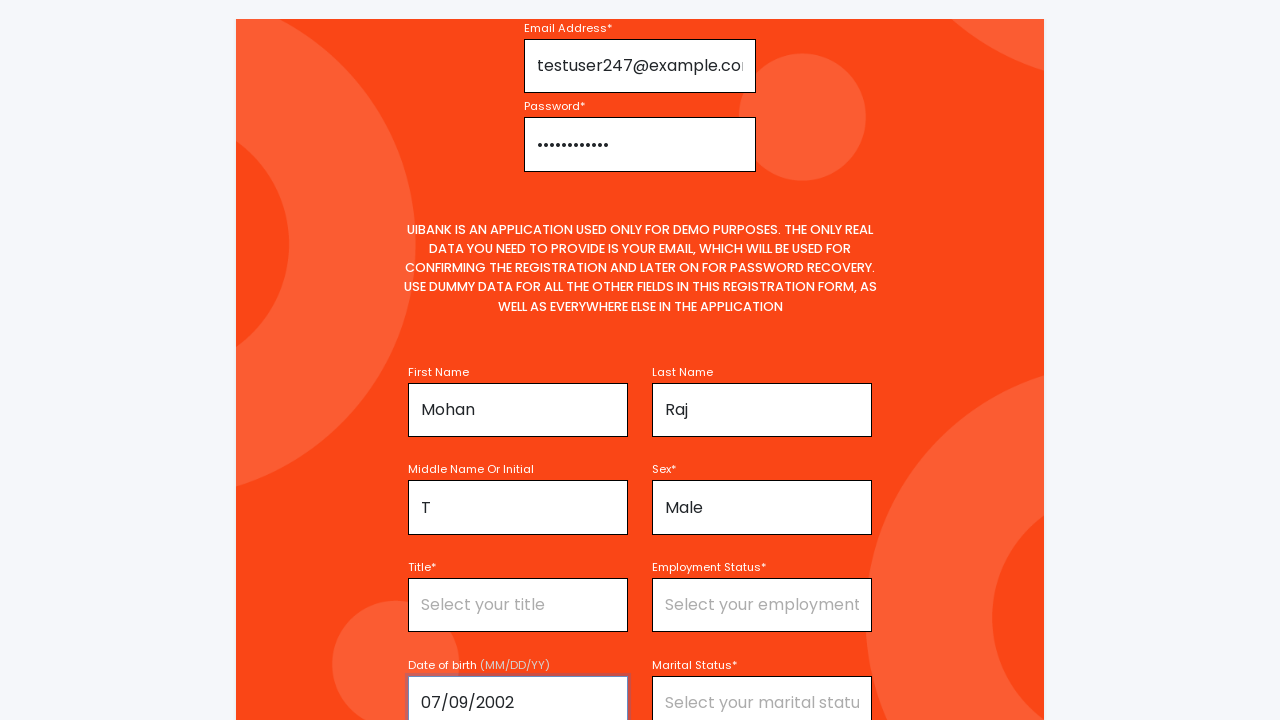

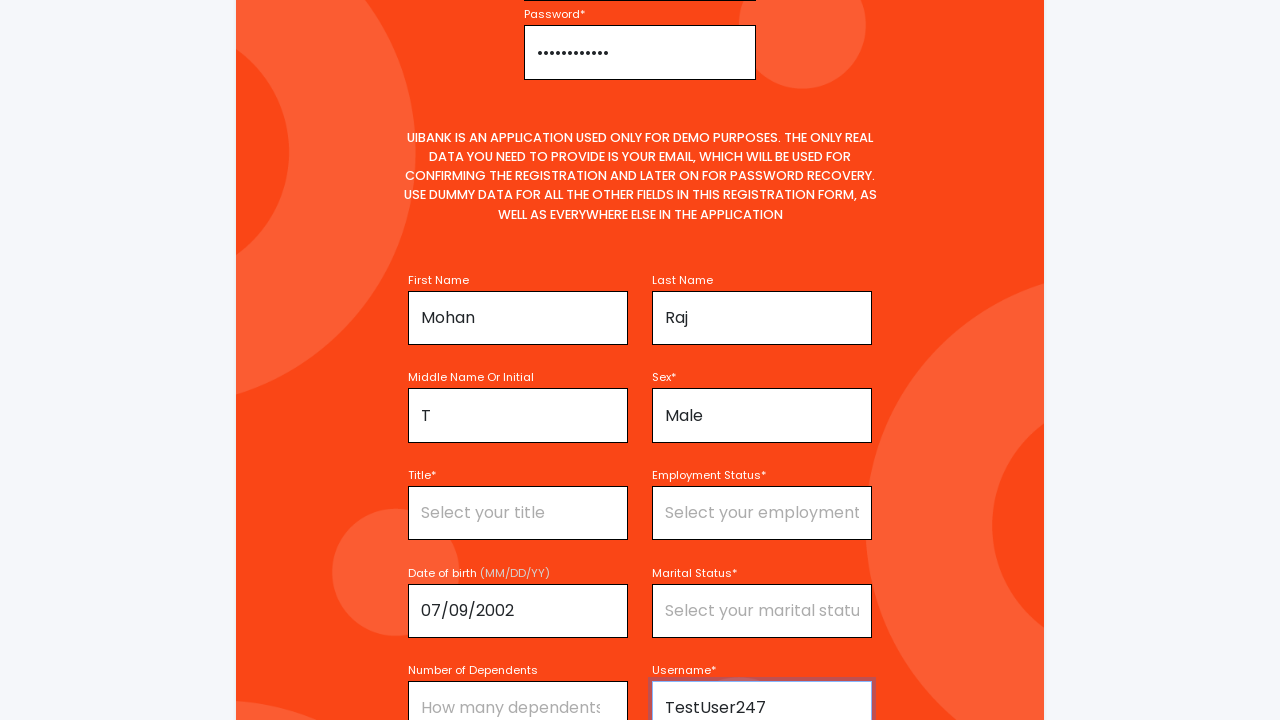